Tests selecting random non-contiguous items in a jQuery selectable list by holding Ctrl/Command key and clicking specific items

Starting URL: https://automationfc.github.io/jquery-selectable/

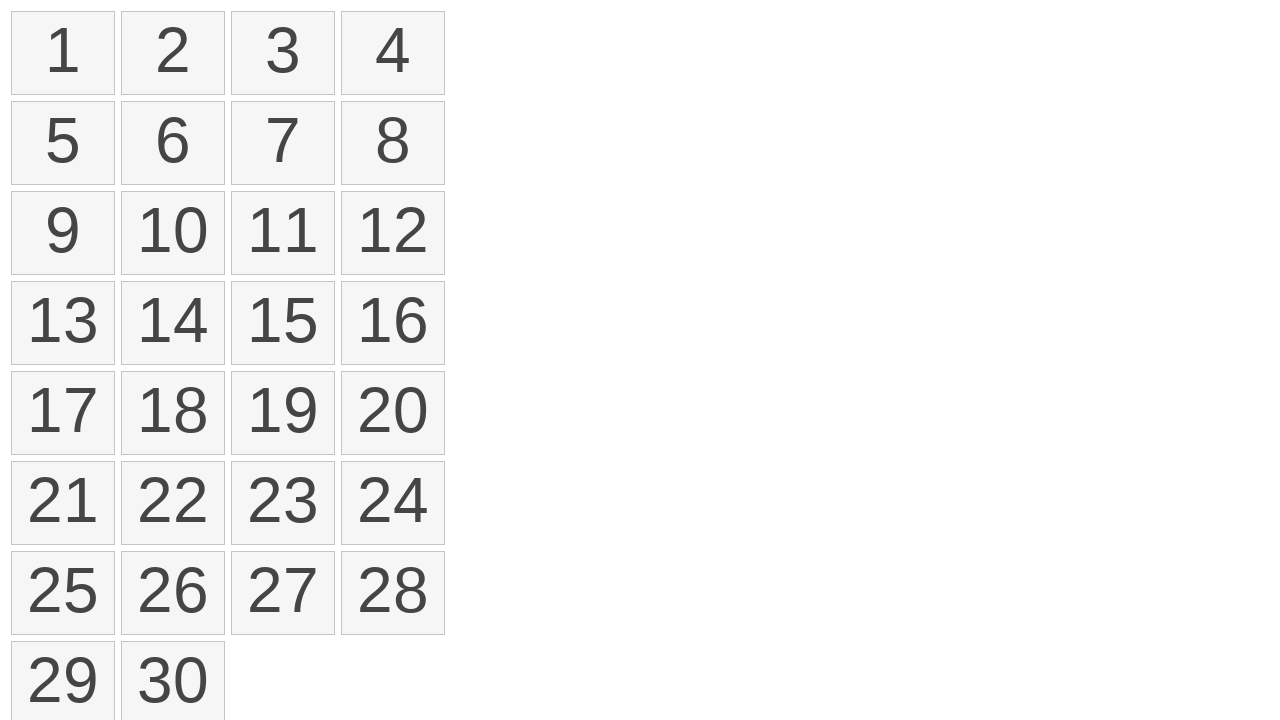

Waited for selectable items to load
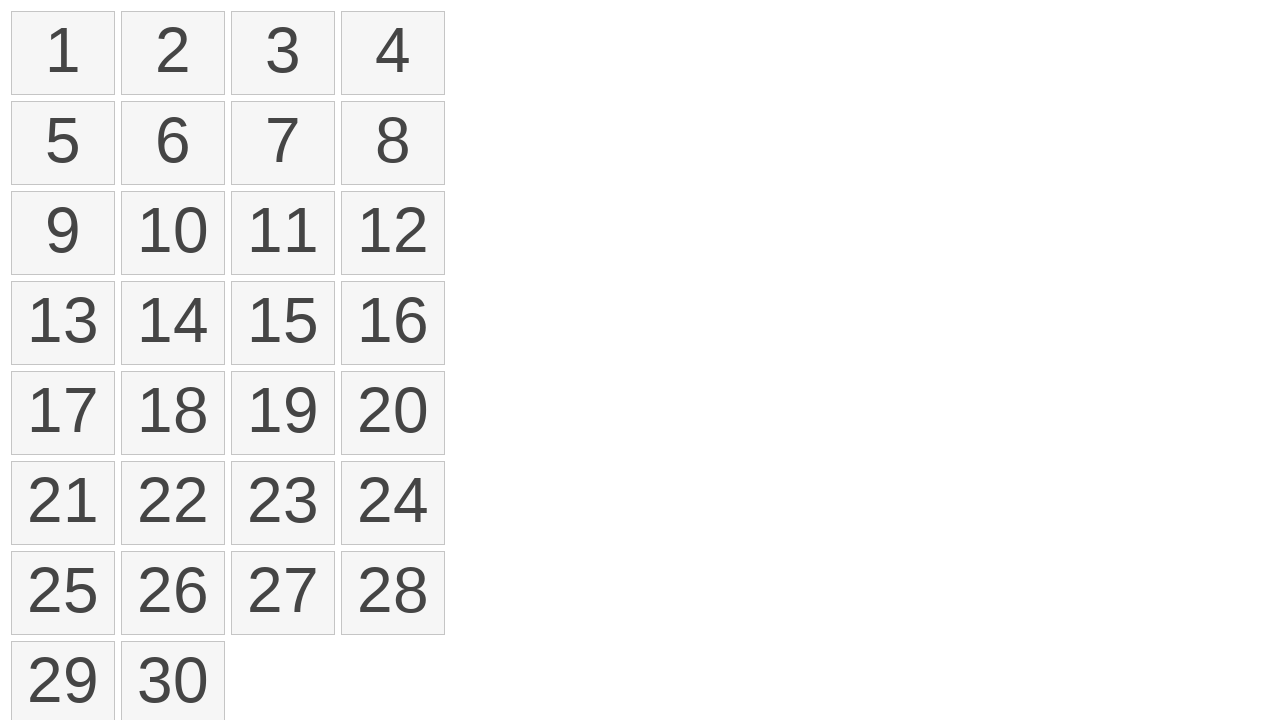

Located all selectable items in the list
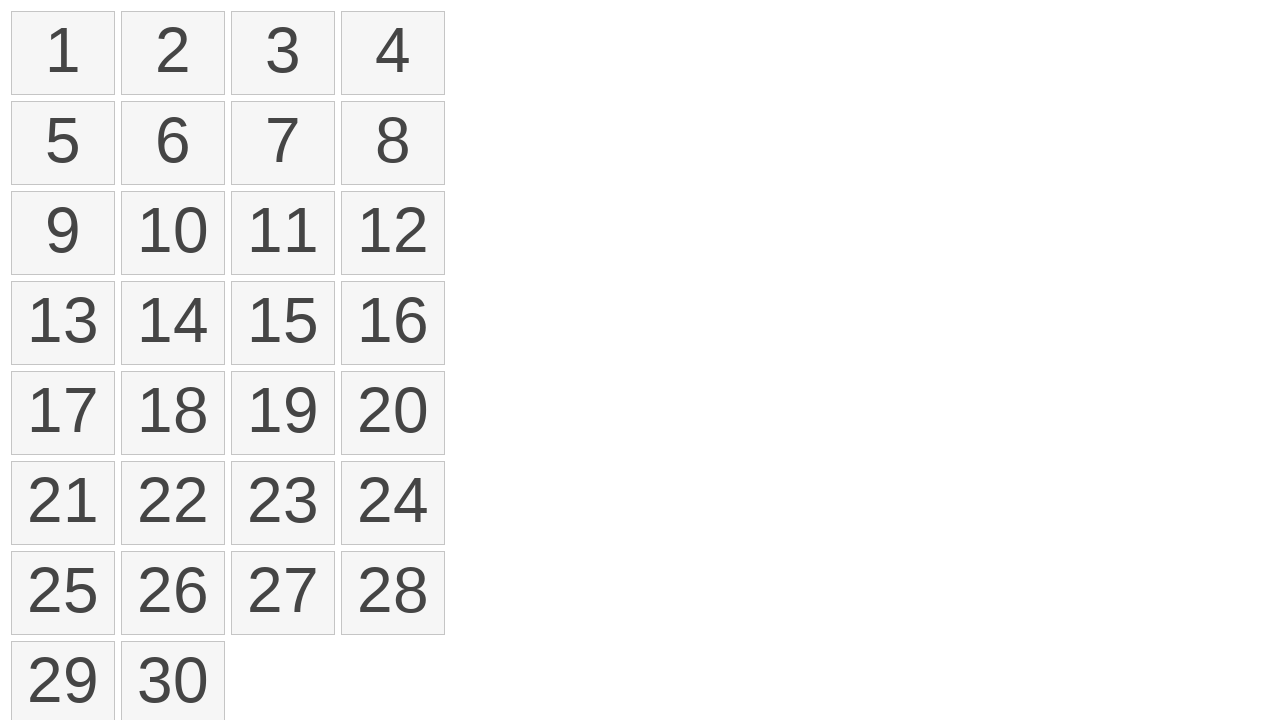

Determined modifier key: Control based on OS
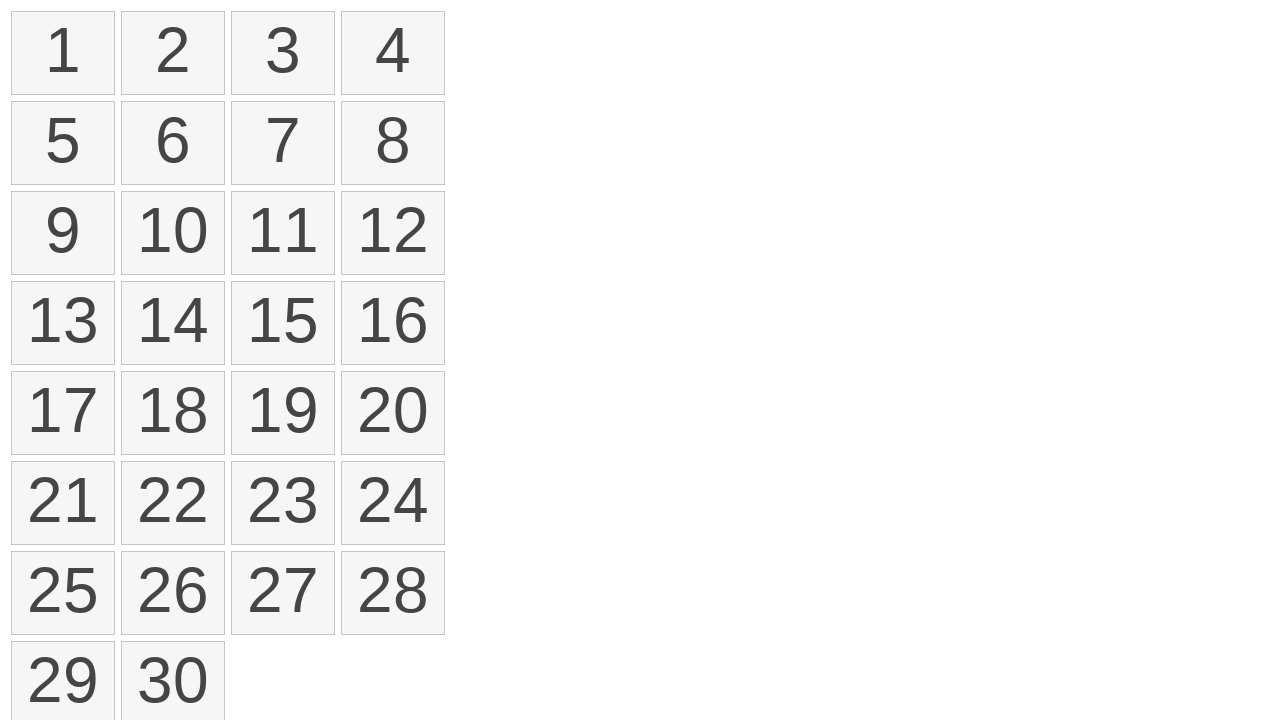

Pressed down Control key to begin multi-select
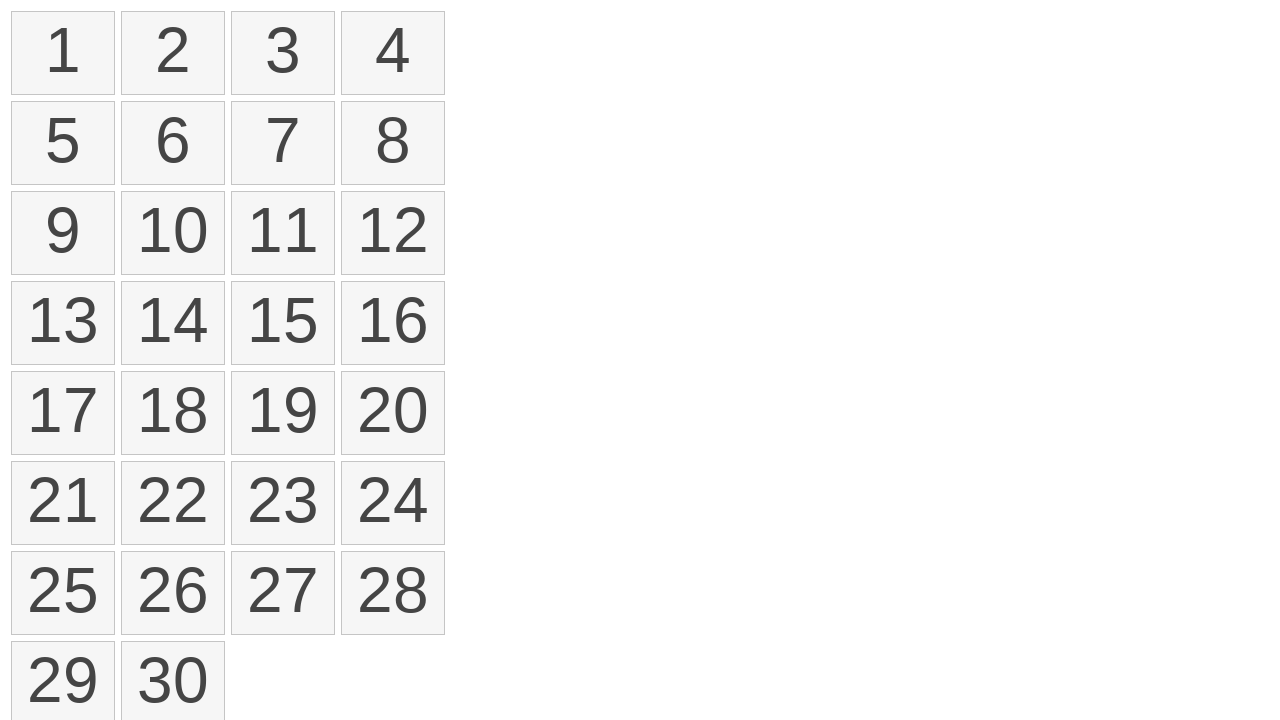

Clicked item 3 (index 2) while holding modifier key at (283, 53) on ol#selectable > li >> nth=2
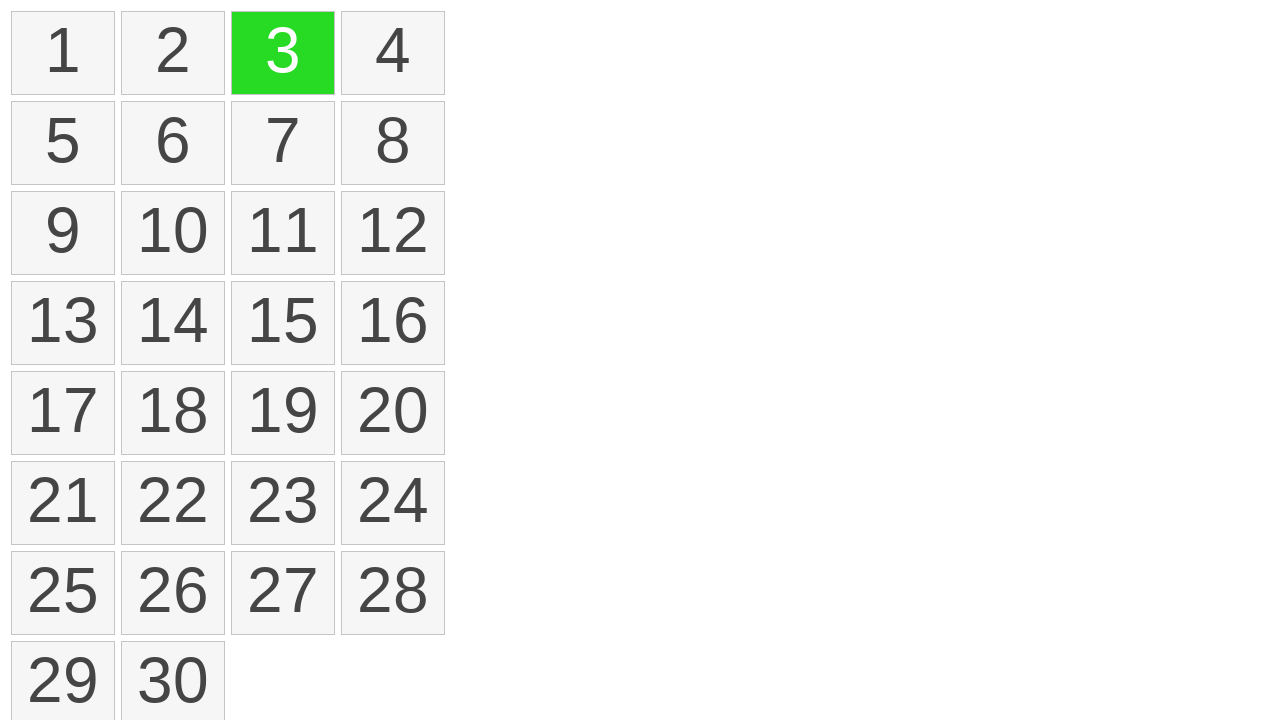

Clicked item 5 (index 4) while holding modifier key at (63, 143) on ol#selectable > li >> nth=4
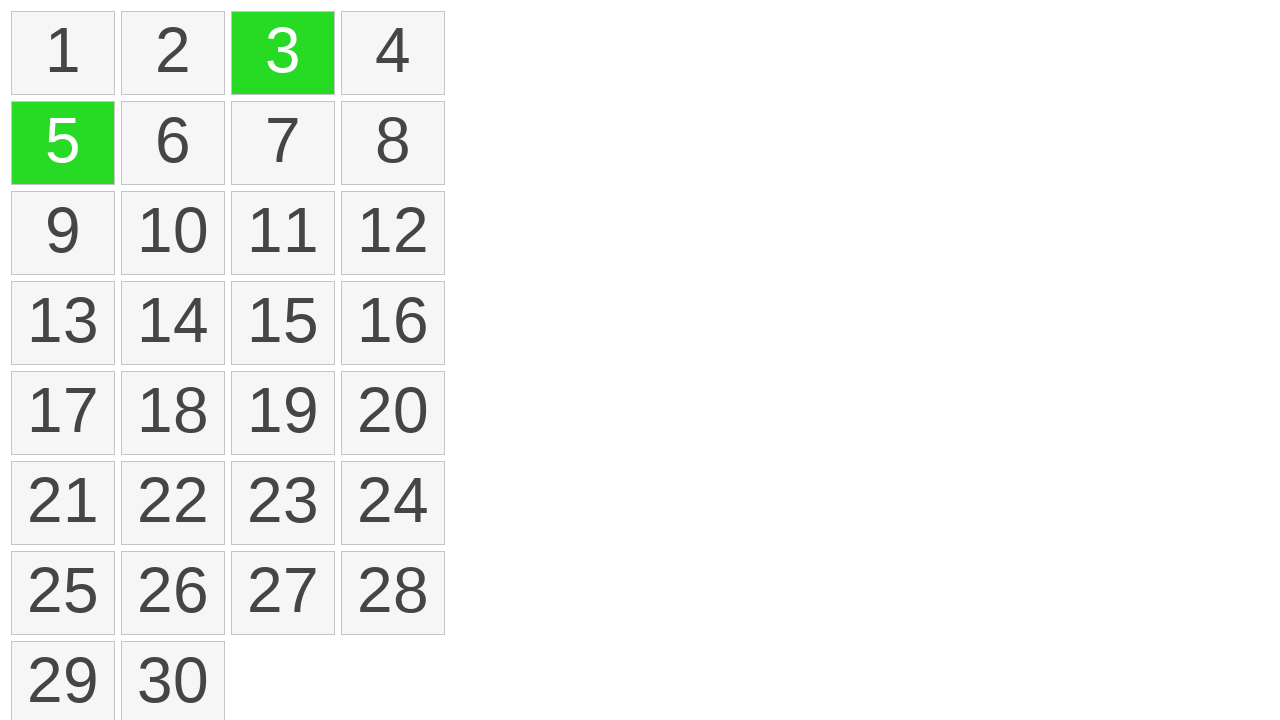

Clicked item 7 (index 6) while holding modifier key at (283, 143) on ol#selectable > li >> nth=6
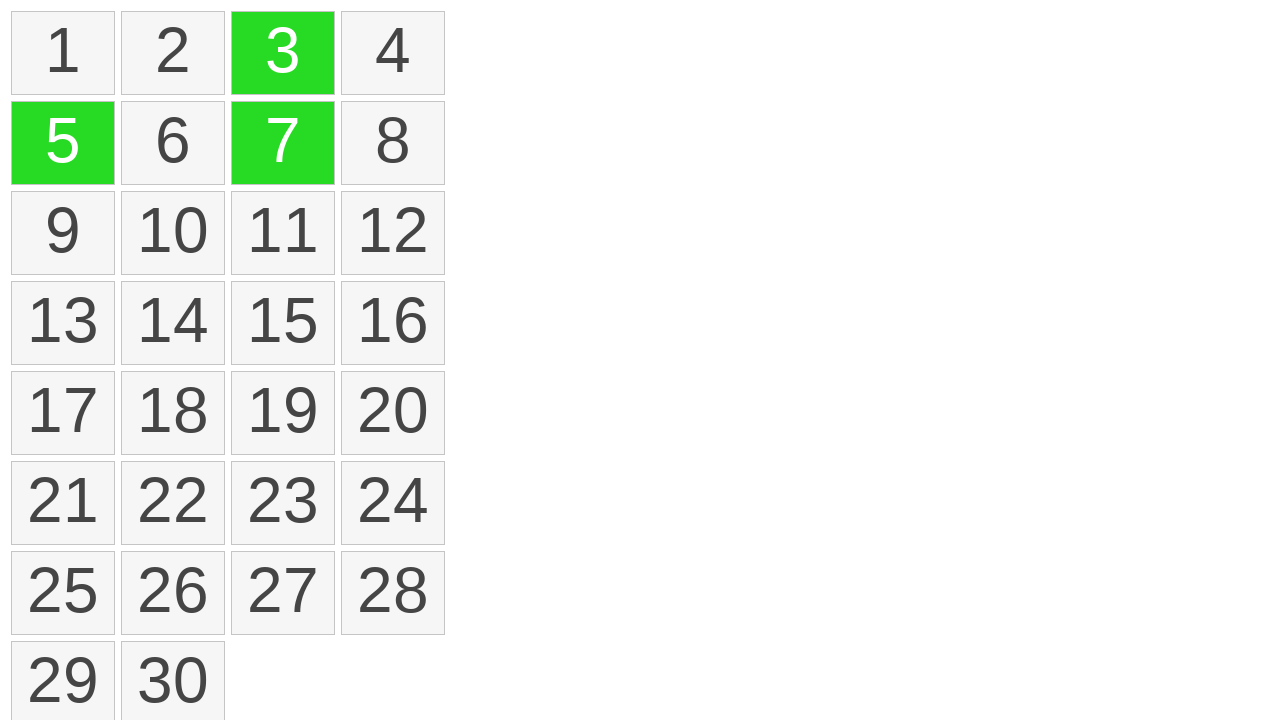

Clicked item 9 (index 8) while holding modifier key at (63, 233) on ol#selectable > li >> nth=8
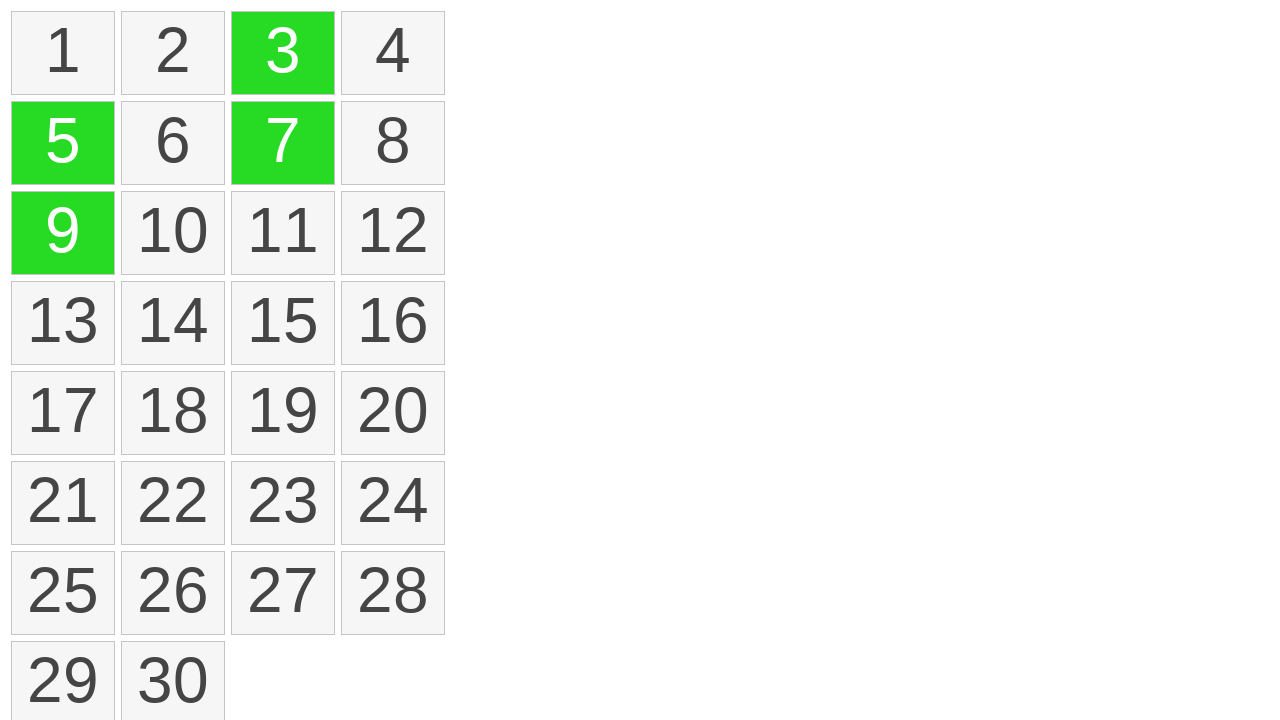

Clicked item 17 (index 16) while holding modifier key at (63, 413) on ol#selectable > li >> nth=16
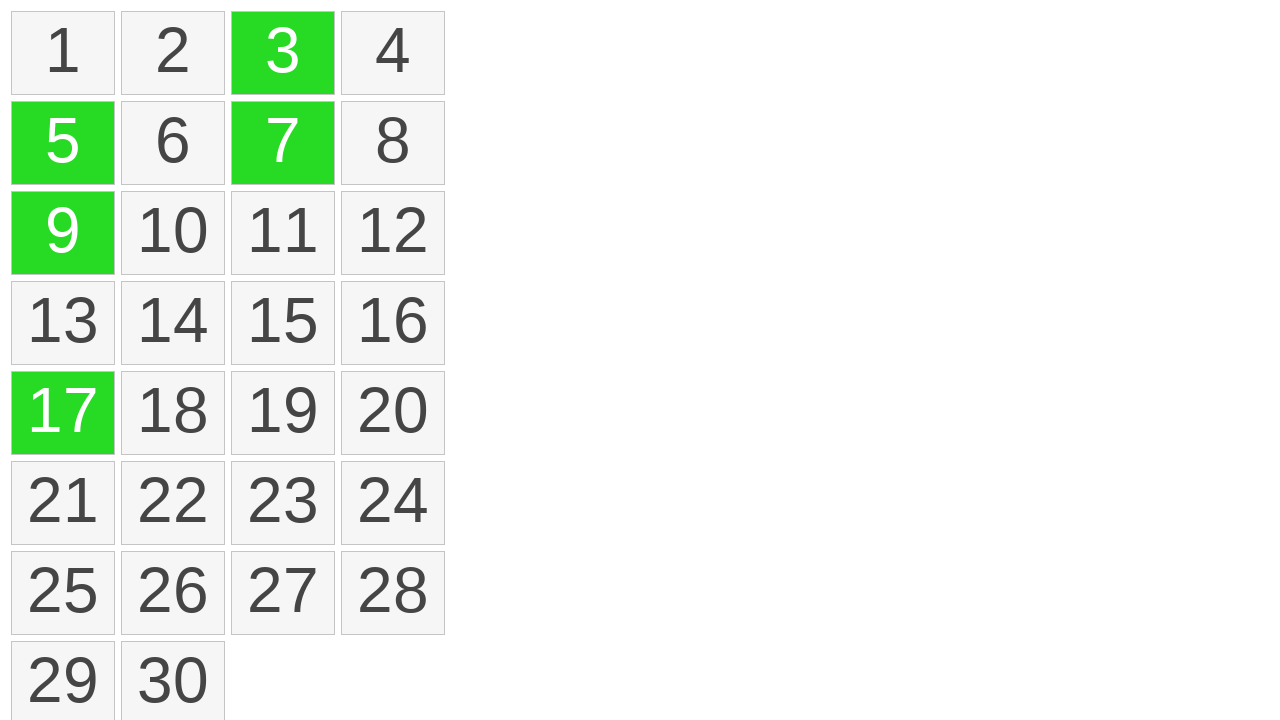

Released Control key to complete multi-select
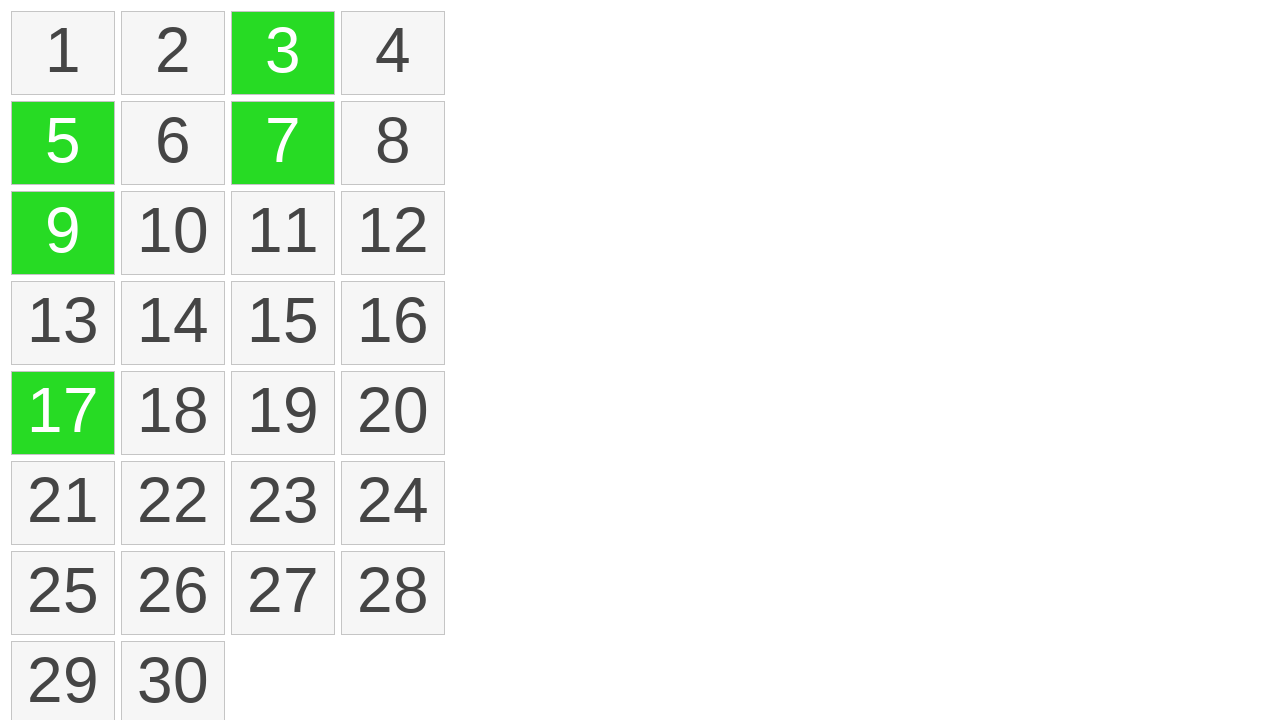

Verified that 5 items are now selected (ui-selected class present)
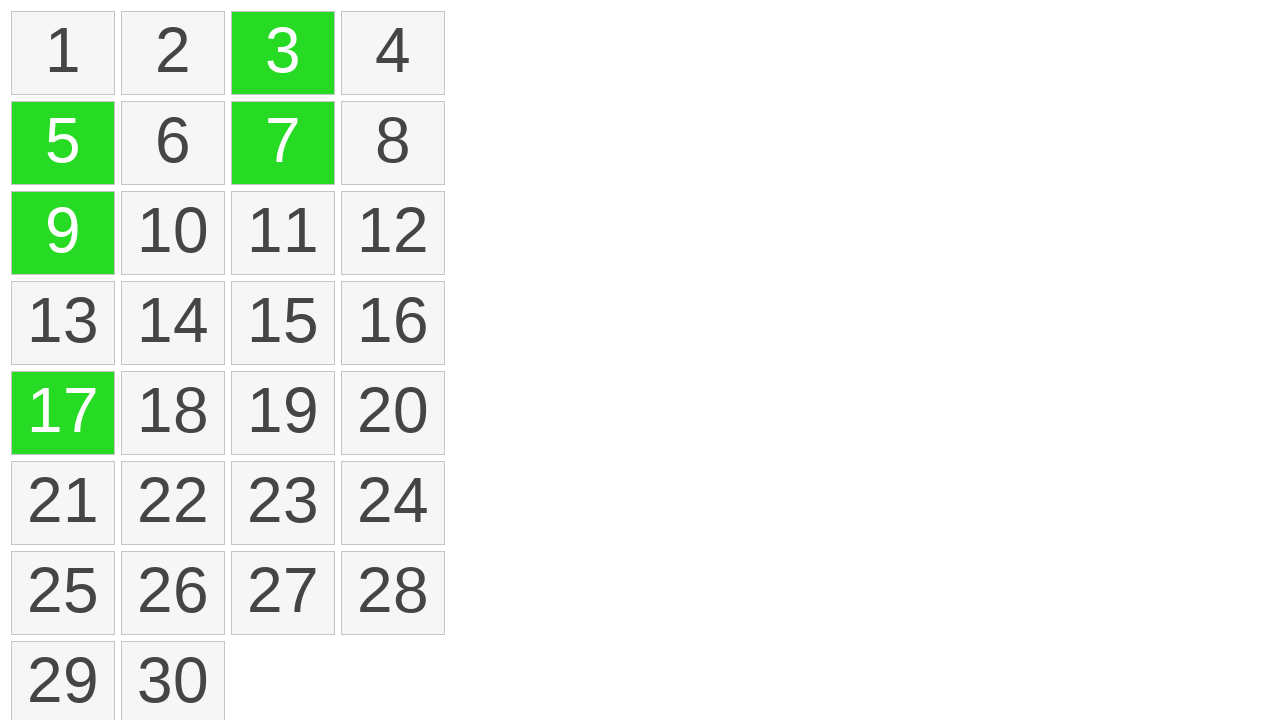

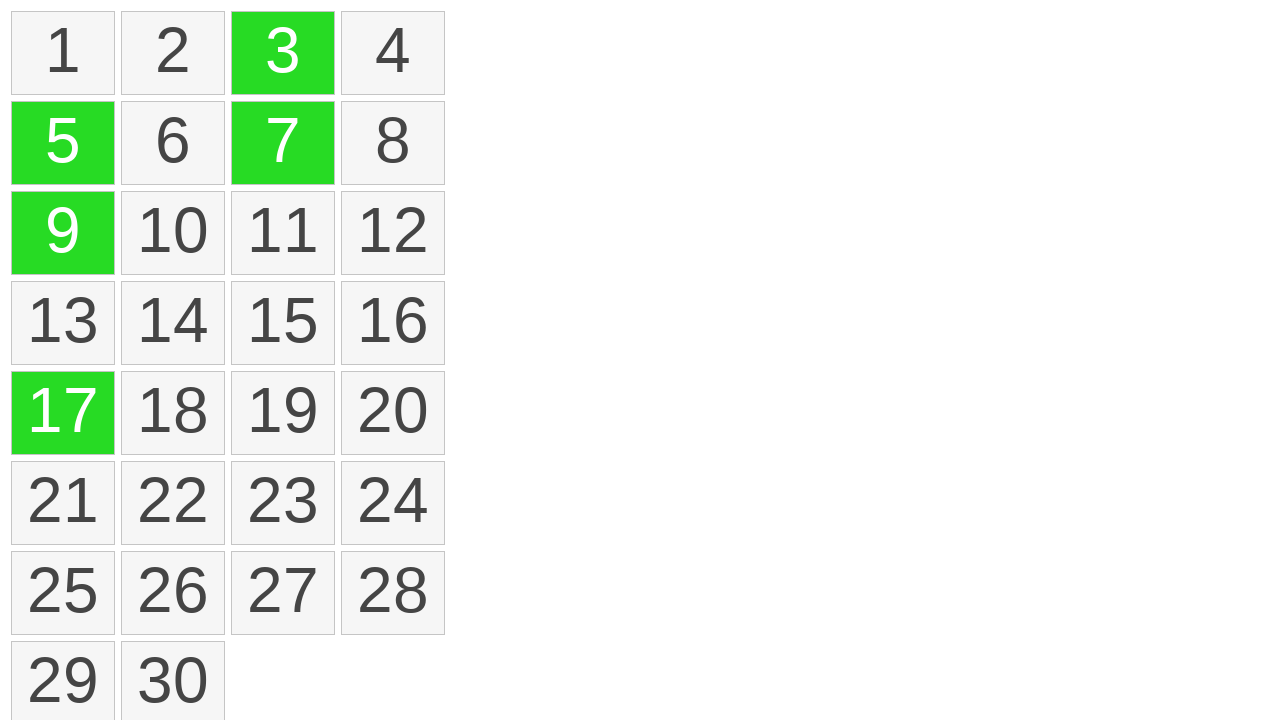